Tests an e-commerce shopping flow by searching for products containing "ber", adding all matching items to cart, proceeding to checkout, and applying a promo code

Starting URL: https://rahulshettyacademy.com/seleniumPractise/

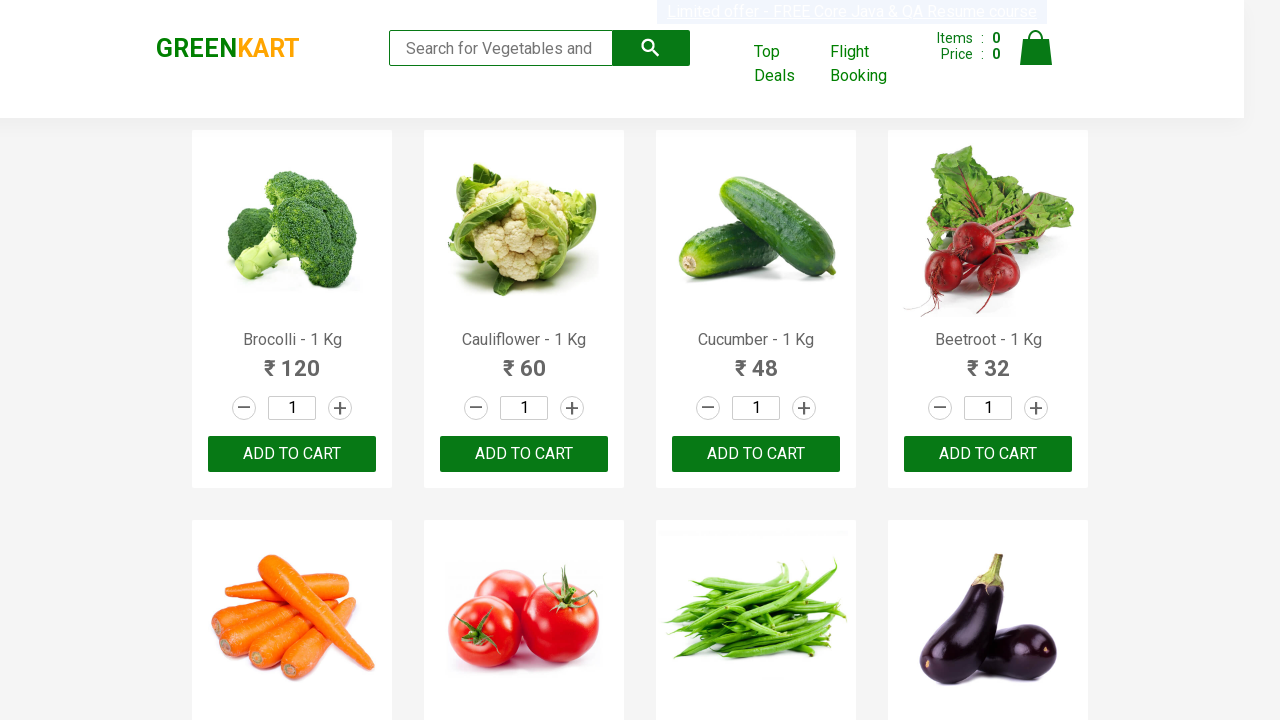

Filled search field with 'ber' to find products on input.search-keyword
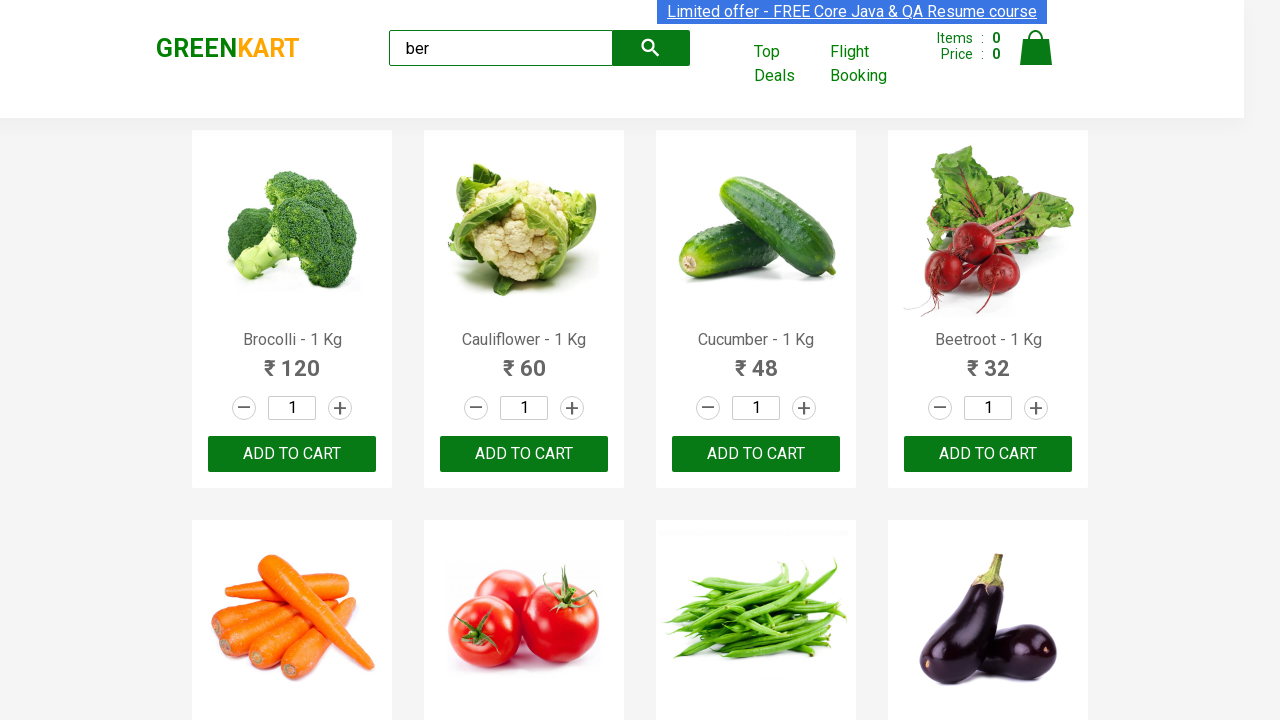

Waited 2 seconds for search results to load
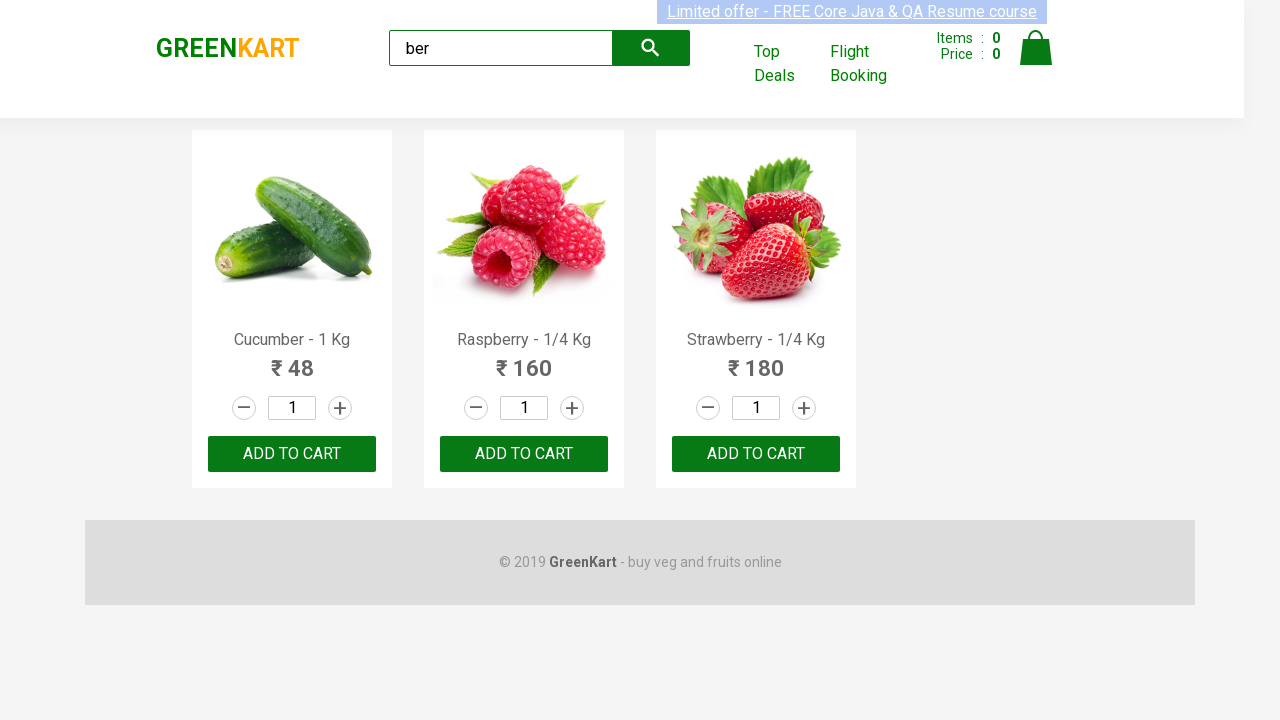

Located 3 'Add to Cart' buttons
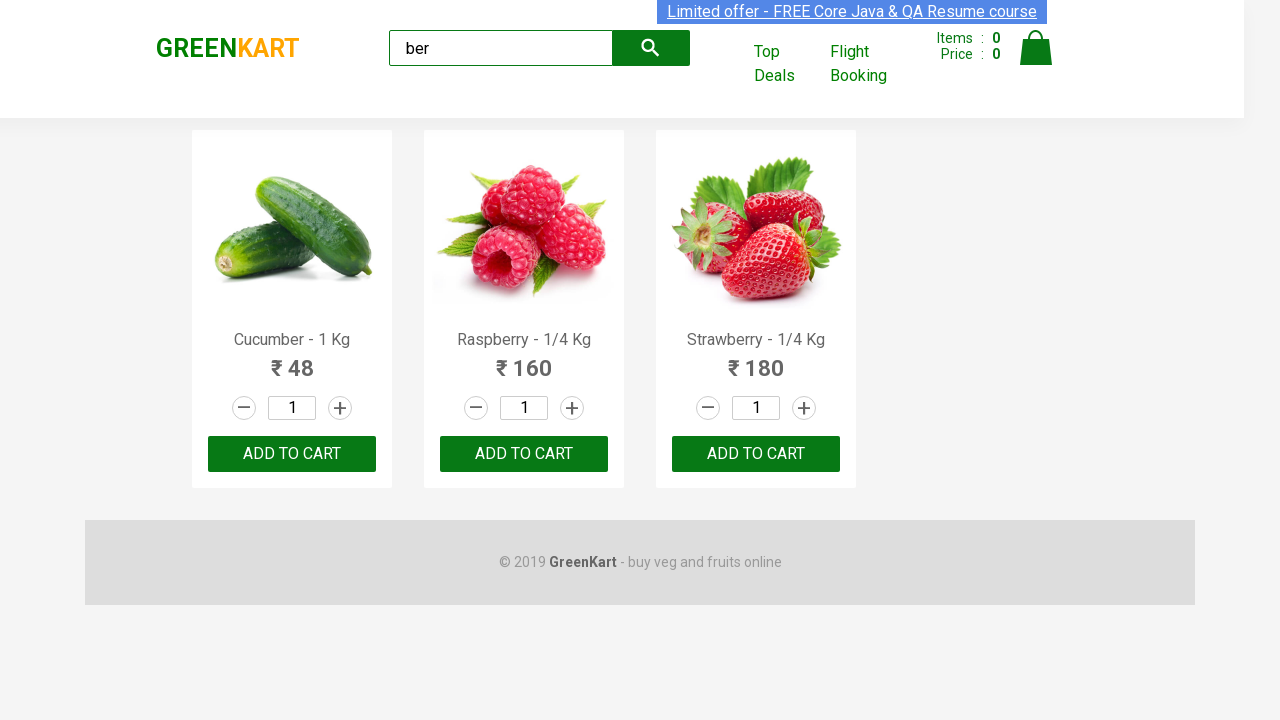

Clicked 'Add to Cart' button 1 of 3 at (292, 454) on xpath=//div[@class='product-action']/button >> nth=0
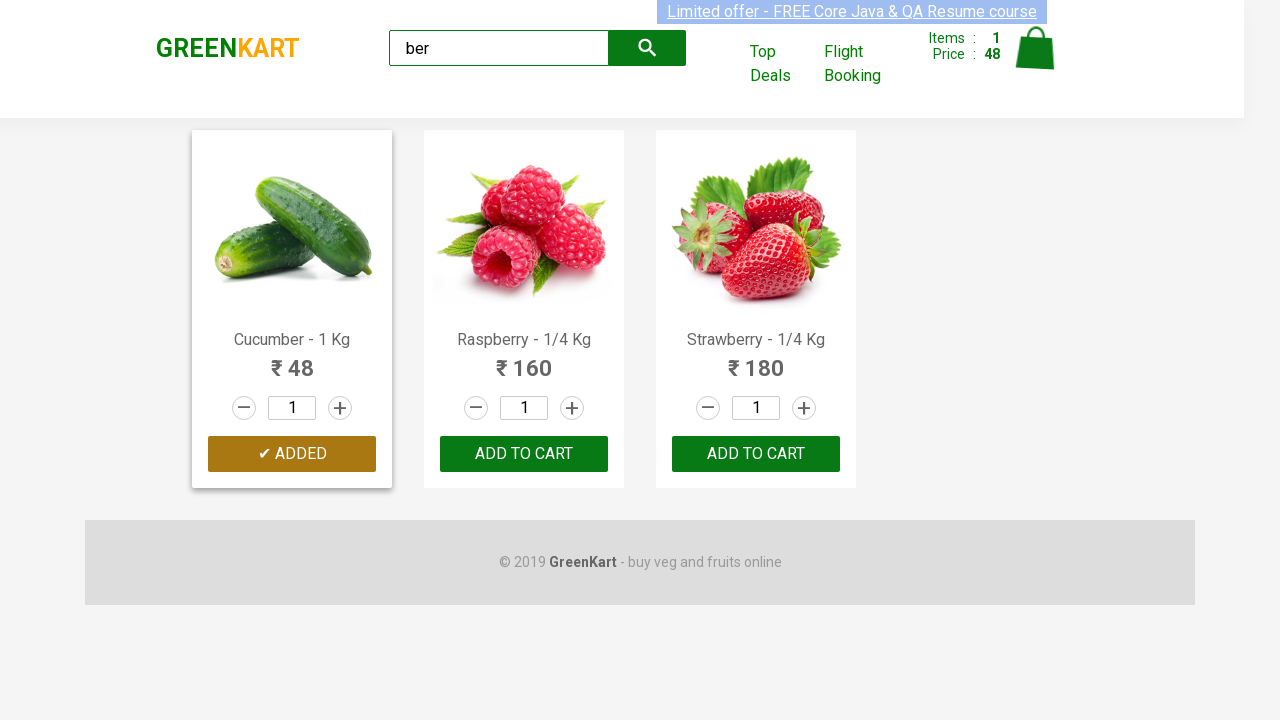

Clicked 'Add to Cart' button 2 of 3 at (524, 454) on xpath=//div[@class='product-action']/button >> nth=1
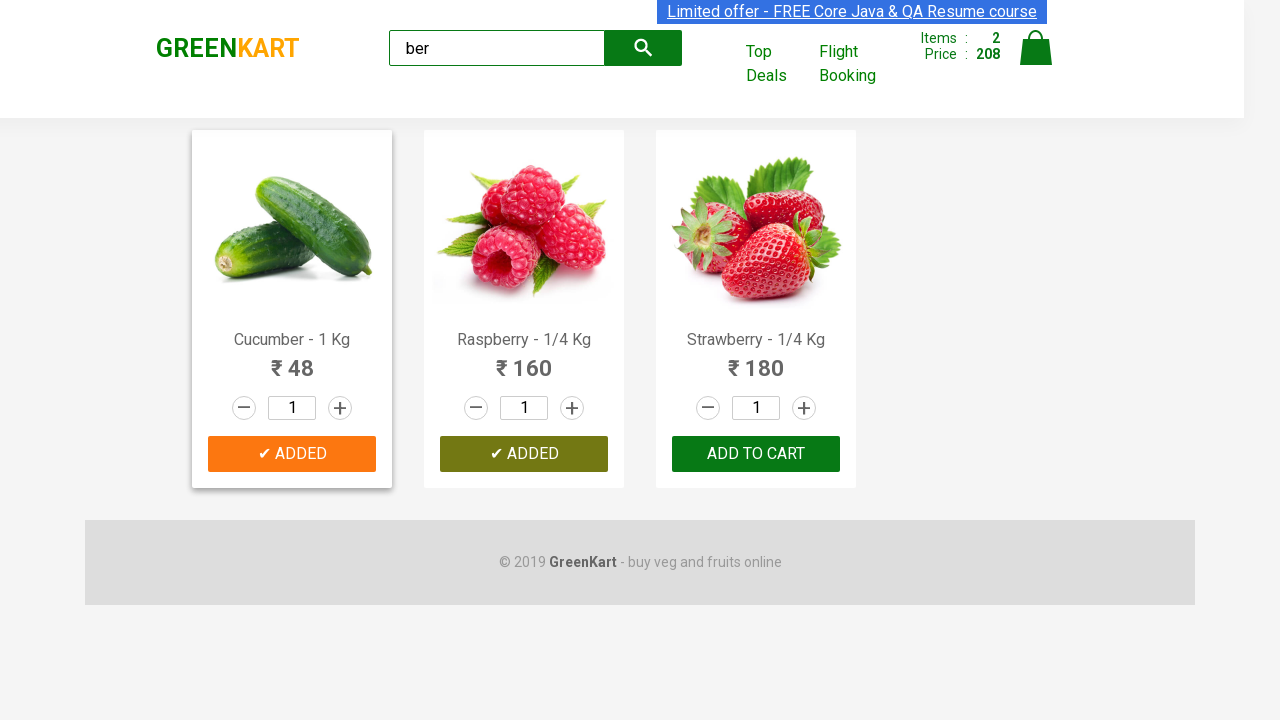

Clicked 'Add to Cart' button 3 of 3 at (756, 454) on xpath=//div[@class='product-action']/button >> nth=2
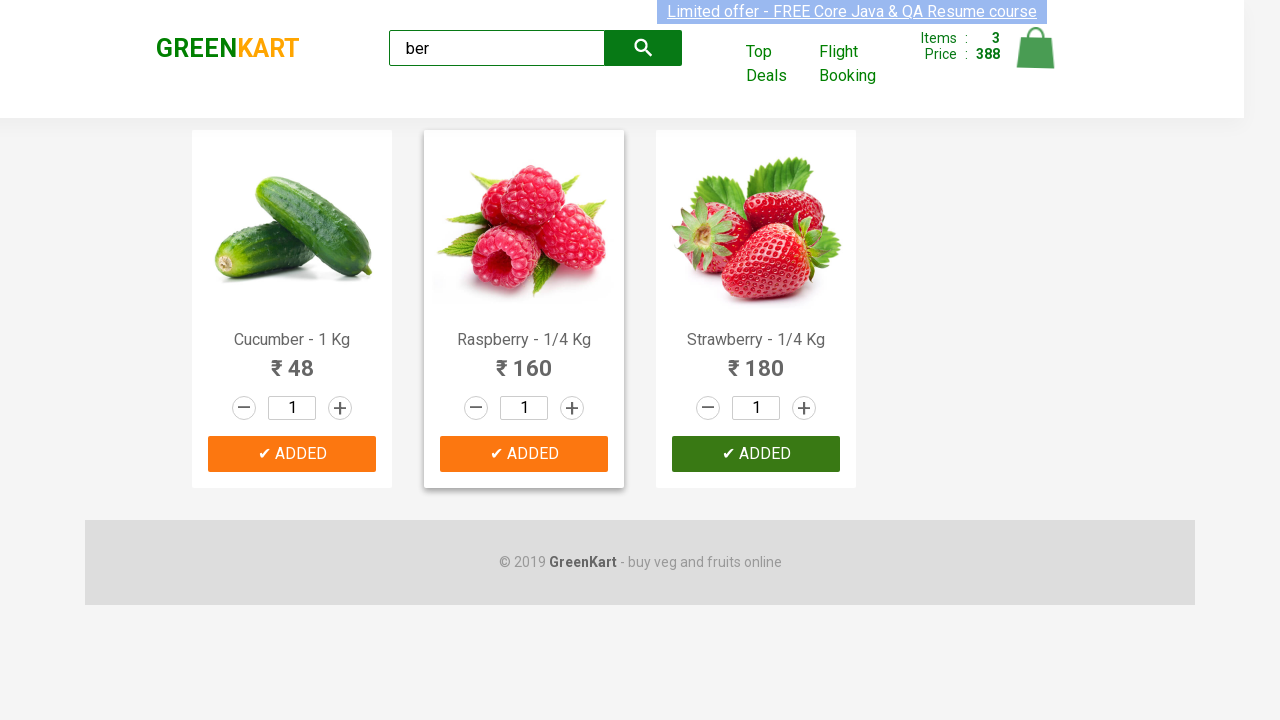

Clicked cart icon to view cart at (1036, 48) on img[alt='Cart']
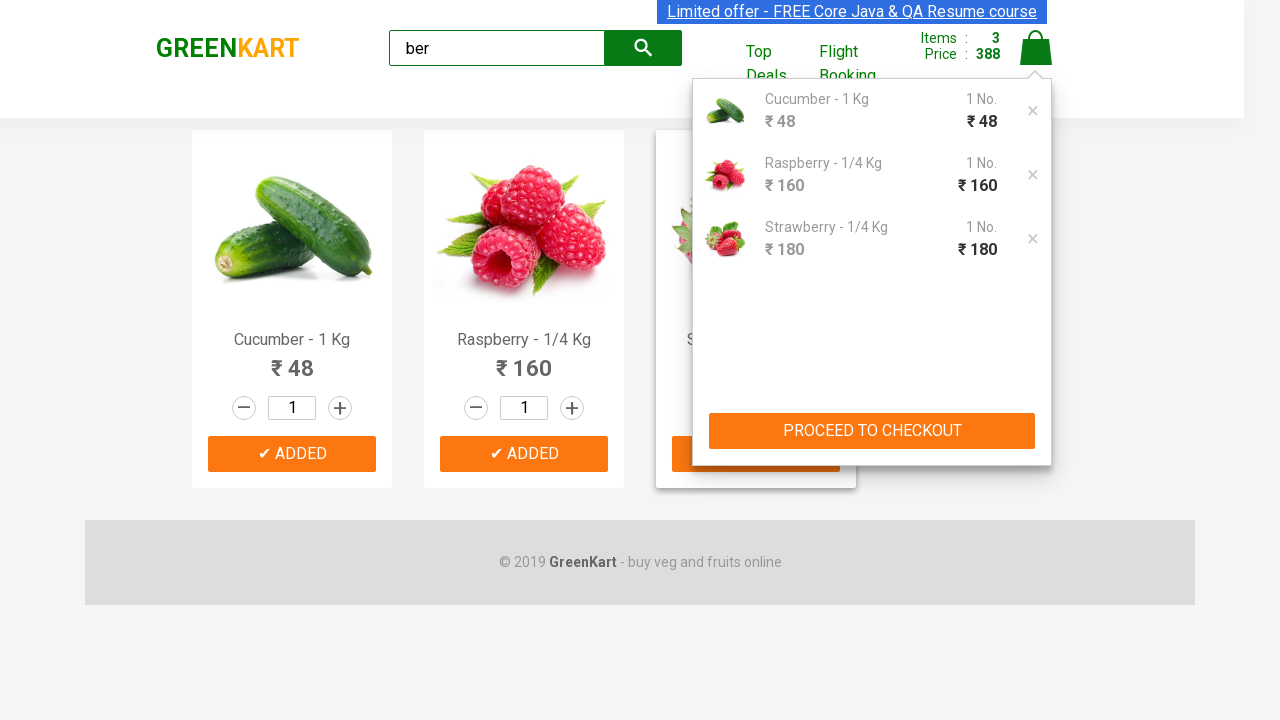

Clicked 'PROCEED TO CHECKOUT' button at (872, 431) on xpath=//button[text()='PROCEED TO CHECKOUT']
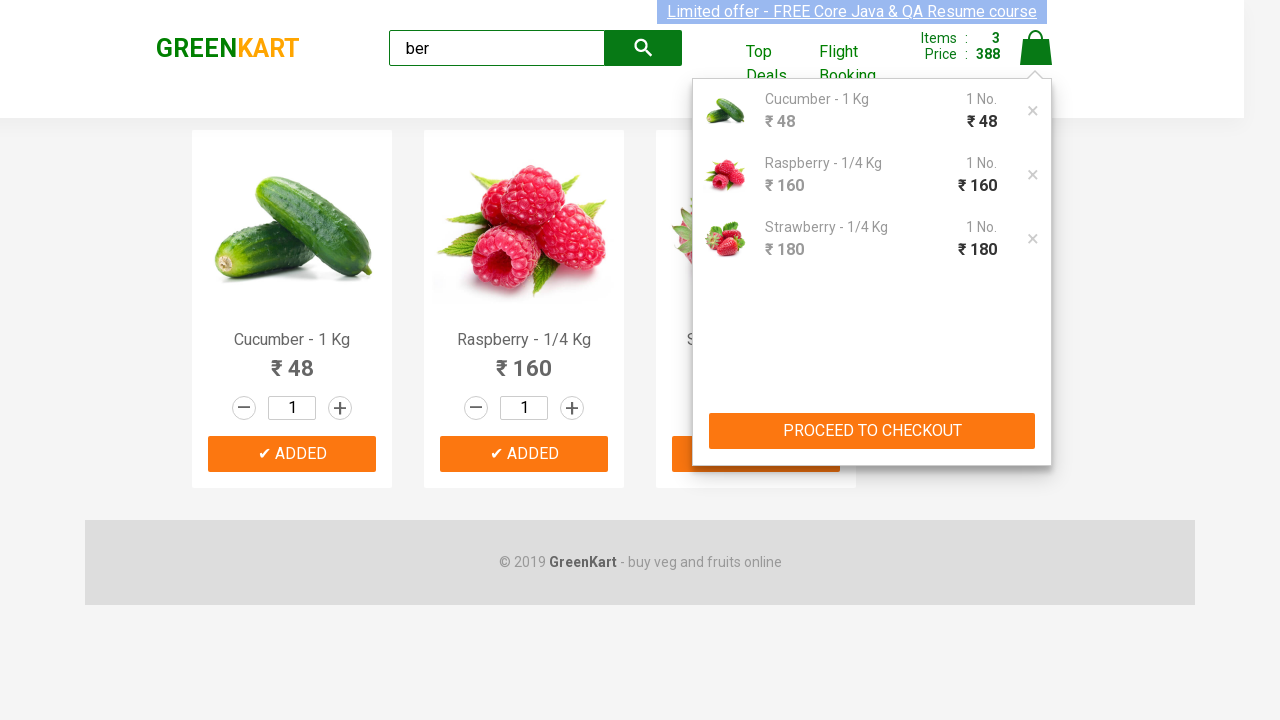

Entered promo code 'rahulshettyacademy' on .promoCode
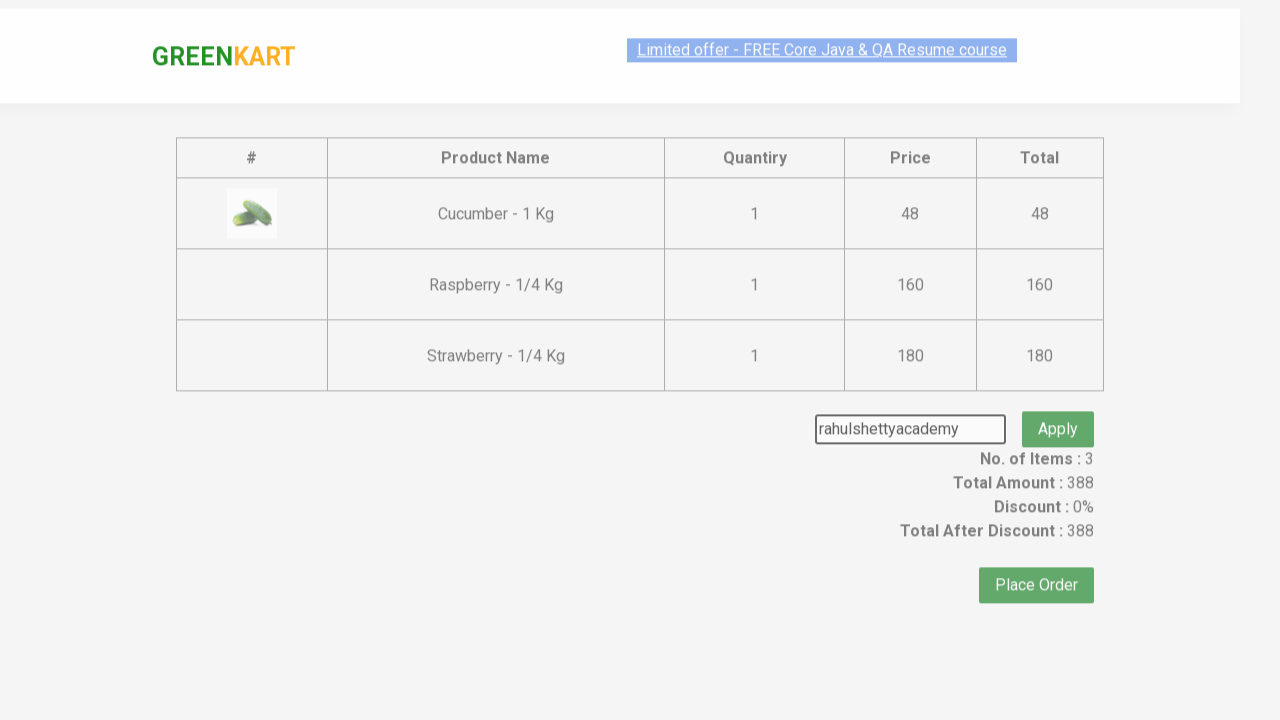

Clicked button to apply promo code at (1058, 406) on .promoBtn
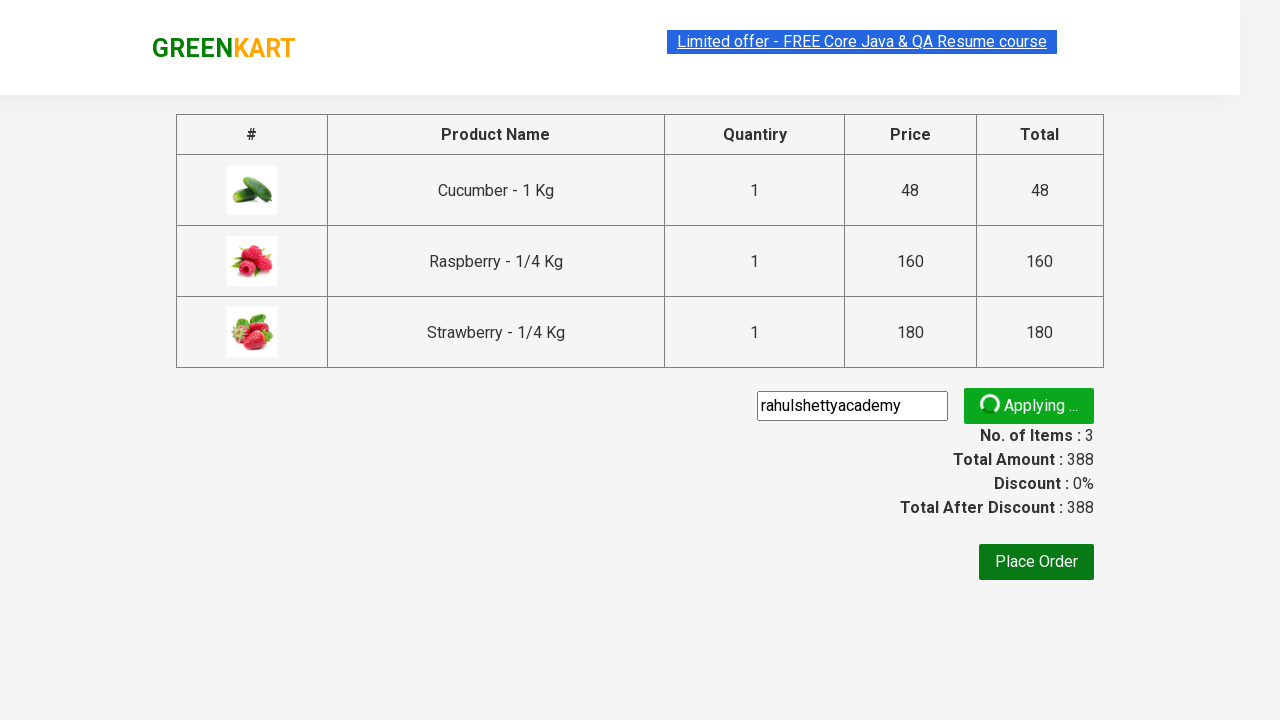

Promo code info appeared confirming successful application
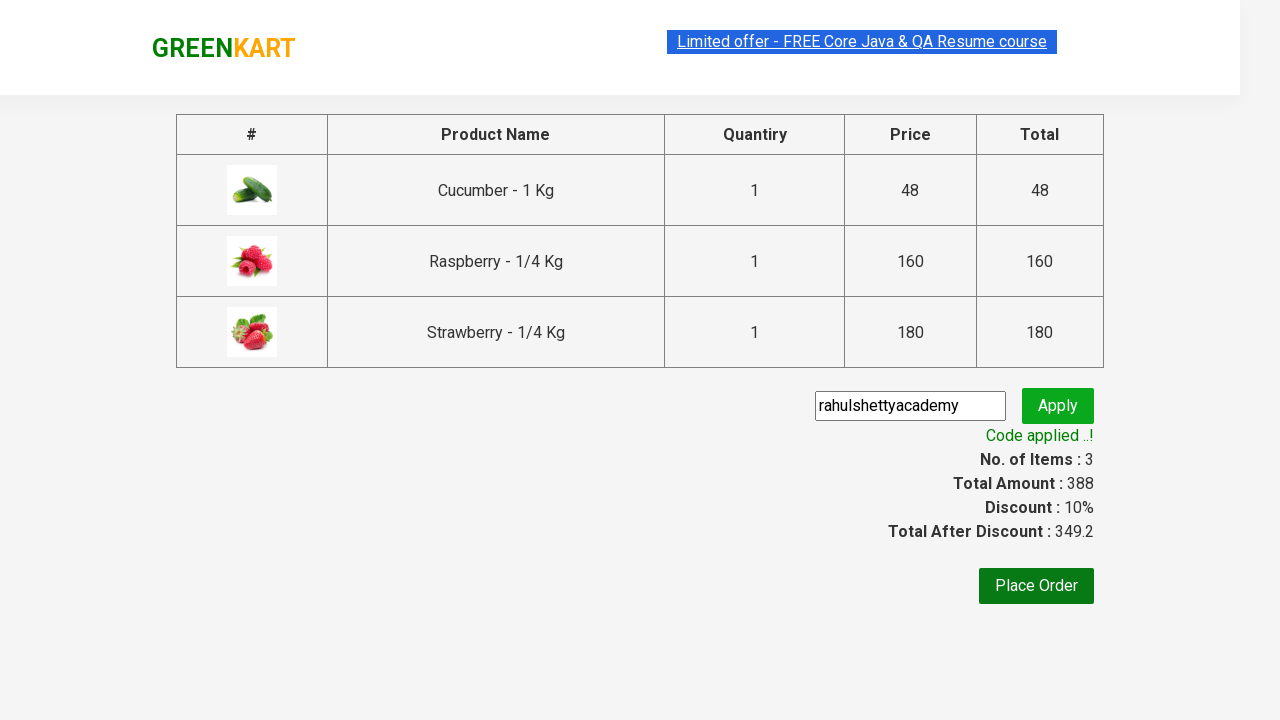

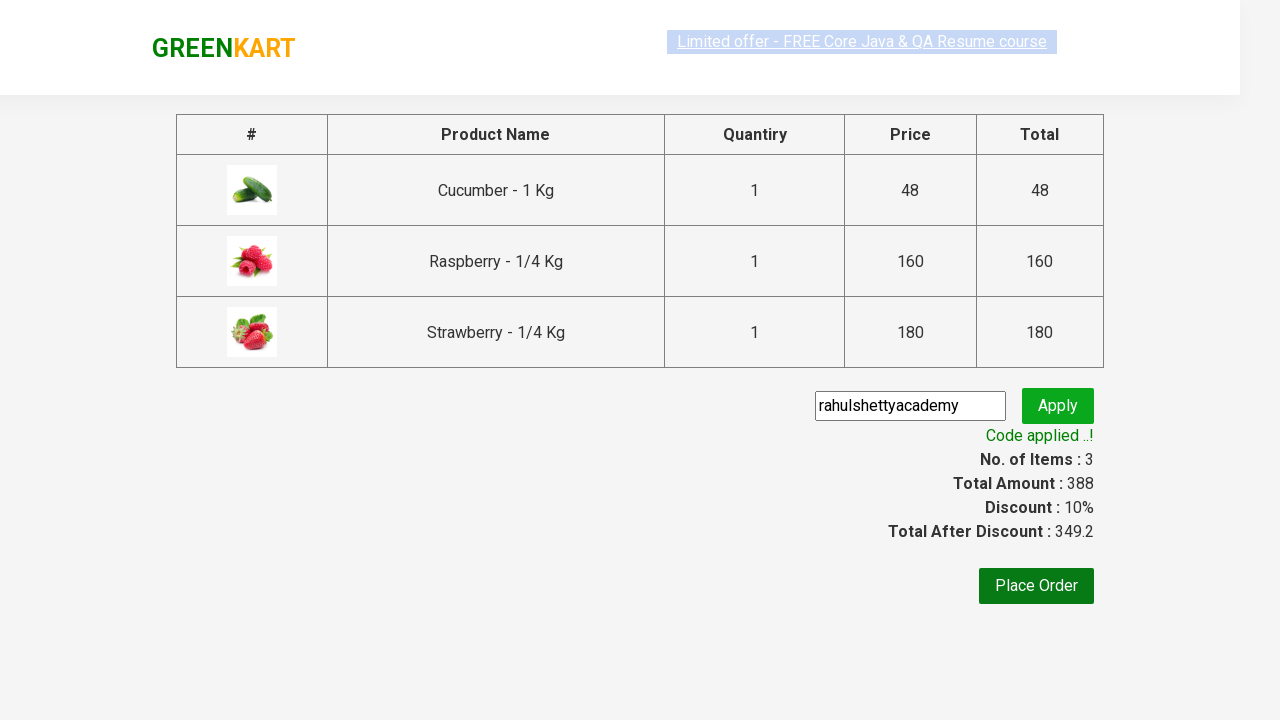